Tests an e-commerce flow by browsing products, selecting a Selenium-related item, adding it to cart, and modifying the quantity in the cart

Starting URL: https://rahulshettyacademy.com/angularAppdemo/

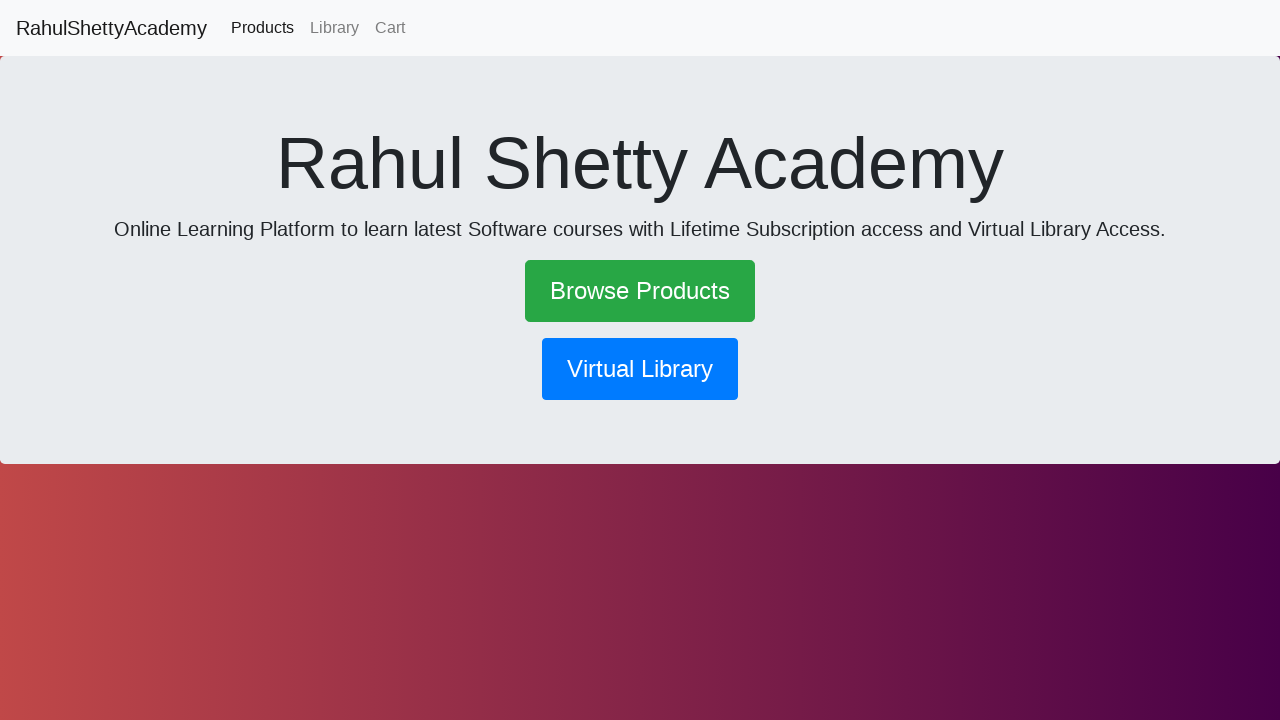

Clicked 'Browse Products' to navigate to products page at (640, 291) on text=Browse Products
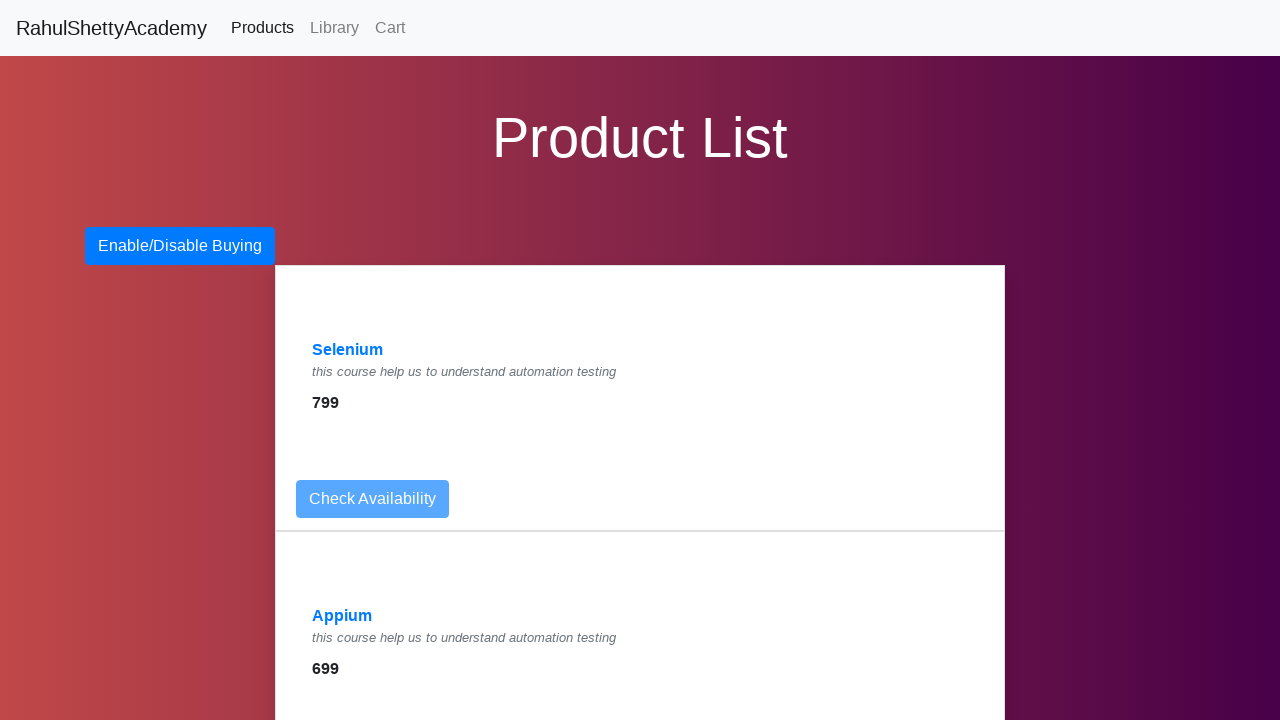

Clicked on Selenium product link at (348, 350) on text=Selenium
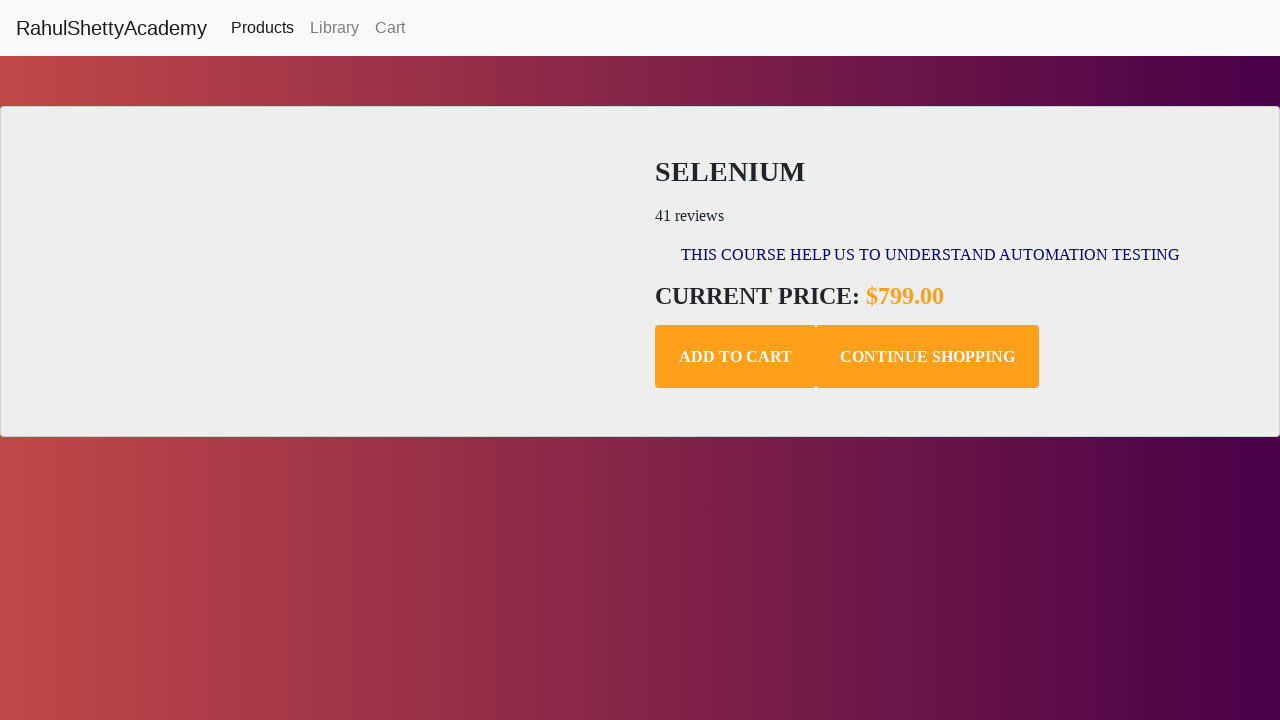

Clicked 'Add to cart' button to add Selenium product to cart at (736, 357) on .add-to-cart
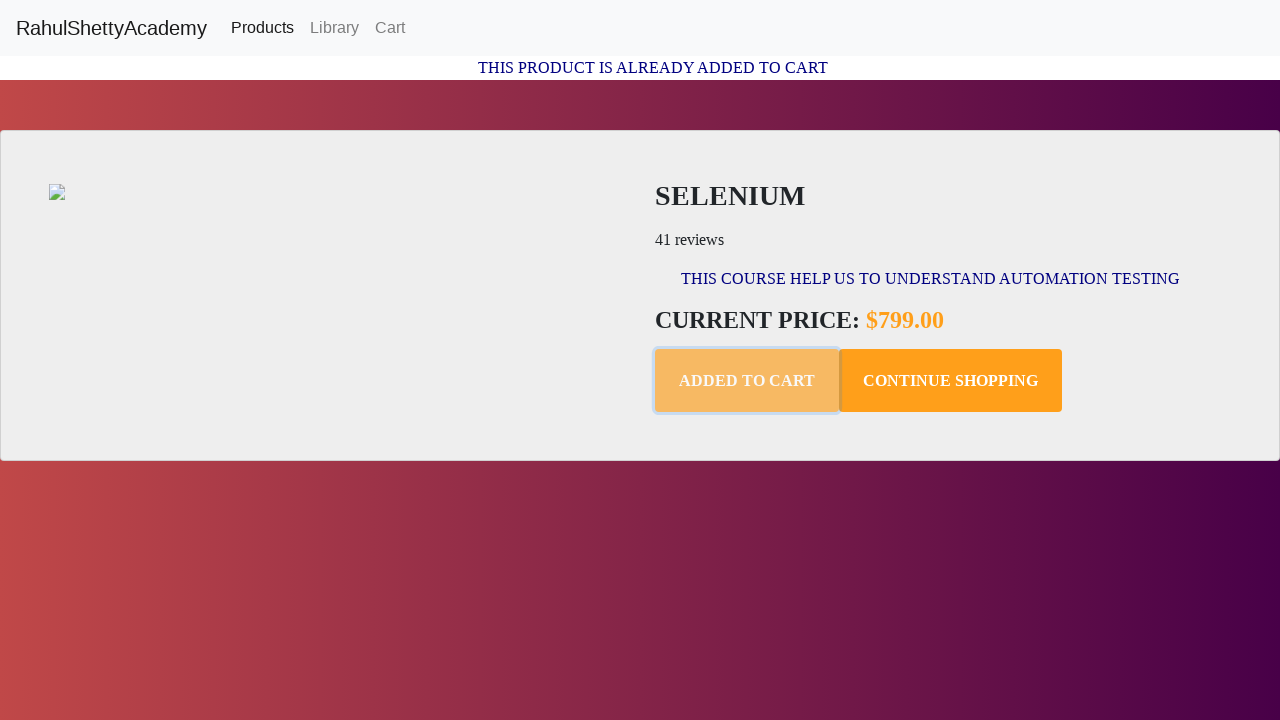

Clicked 'Cart' to navigate to shopping cart at (390, 28) on text=Cart
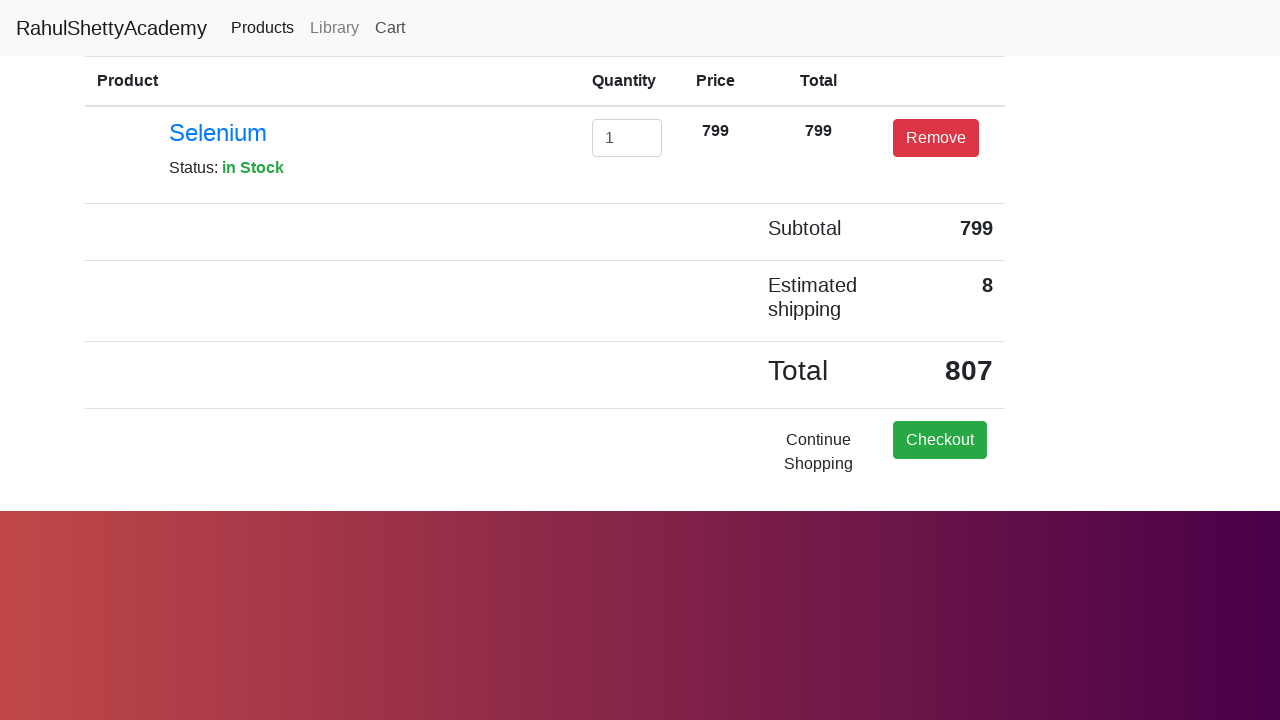

Cleared the quantity field on #exampleInputEmail1
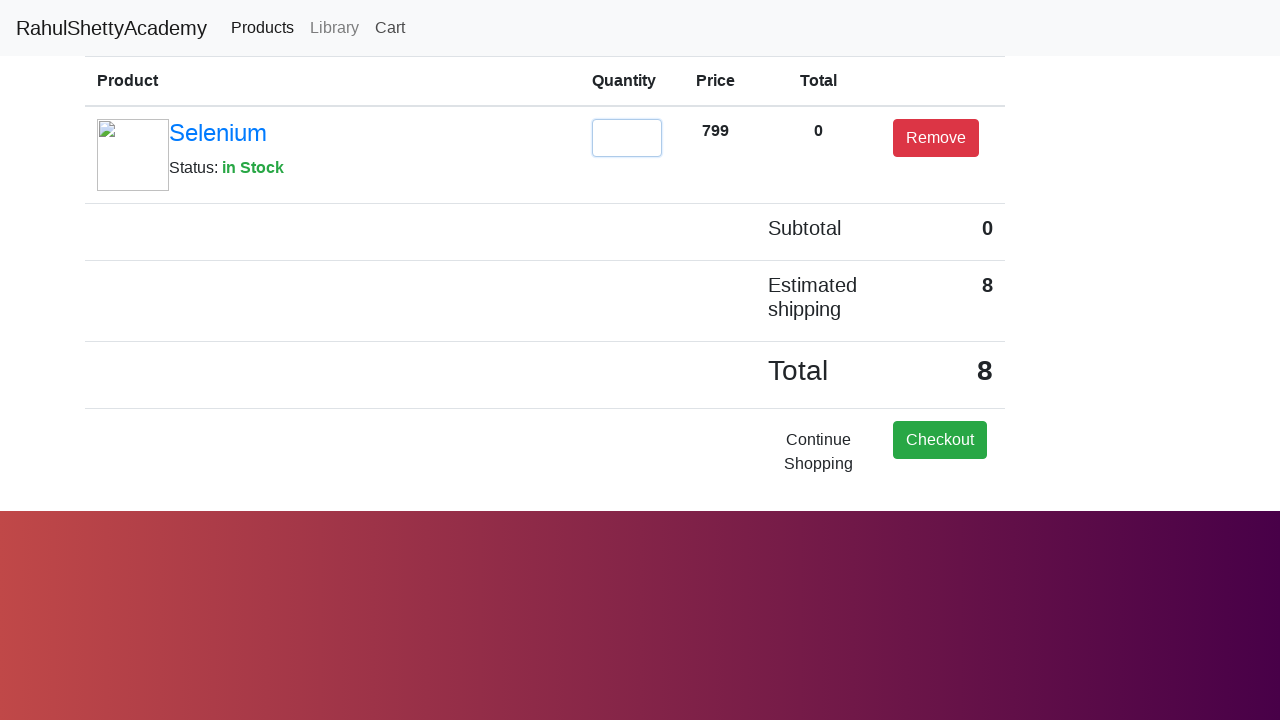

Entered new quantity '2' in the quantity field on #exampleInputEmail1
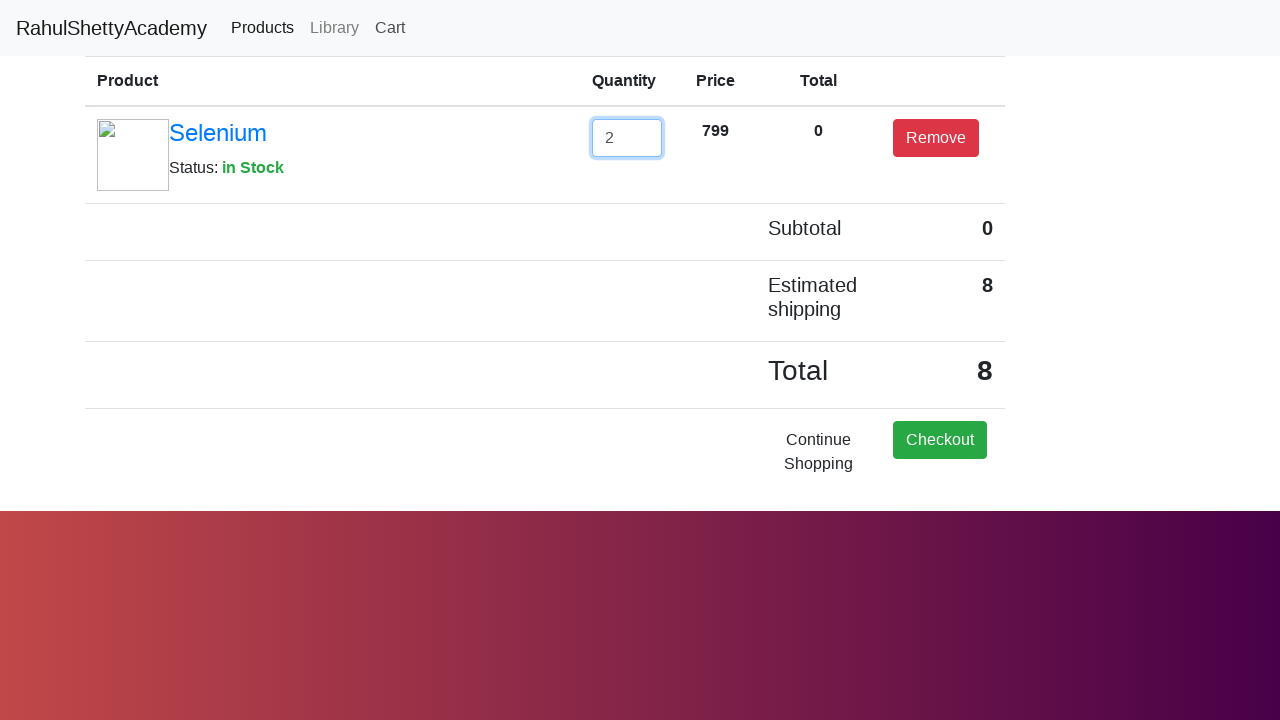

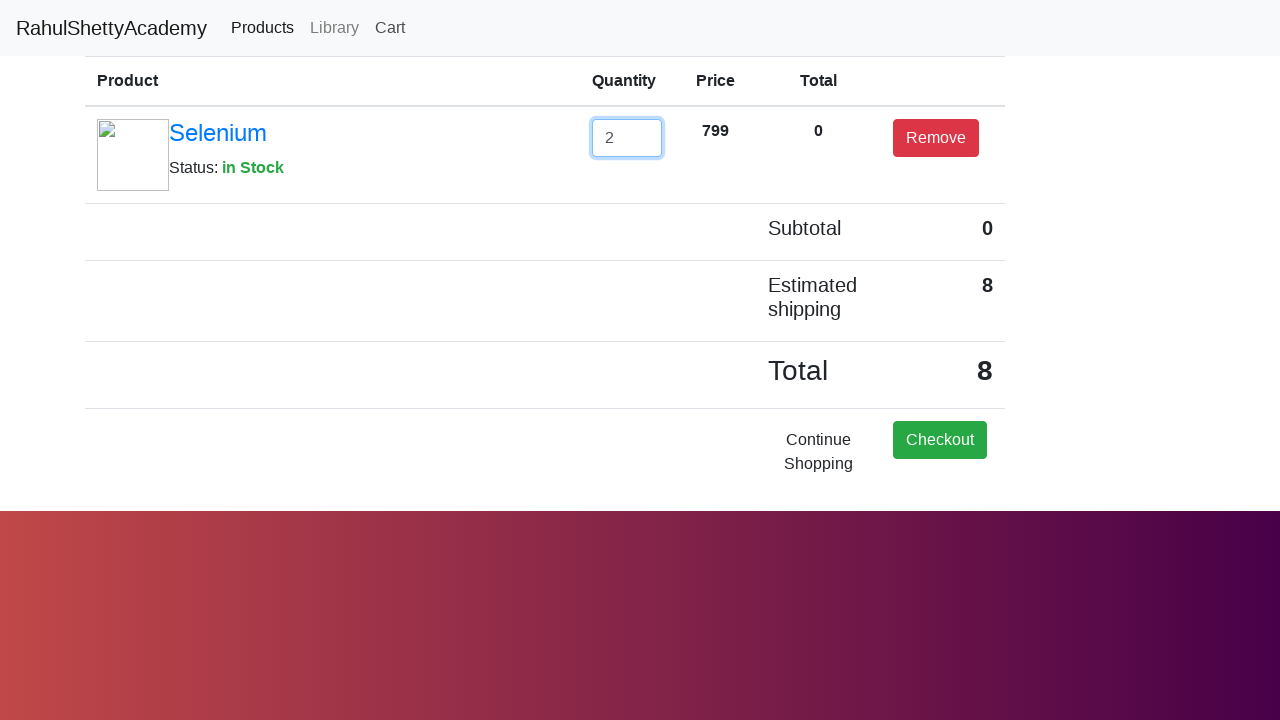